Navigates to the SpiceJet airline website homepage and waits for the page to load

Starting URL: https://www.spicejet.com/

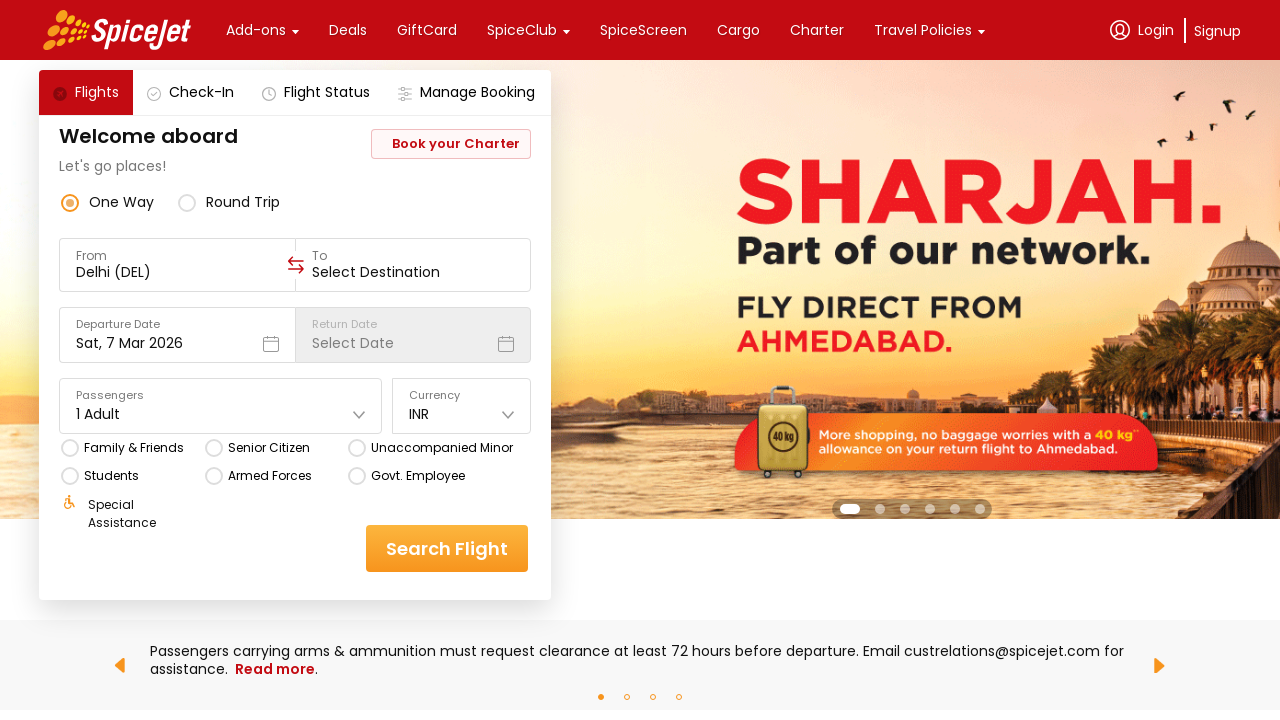

Navigated to SpiceJet airline website homepage
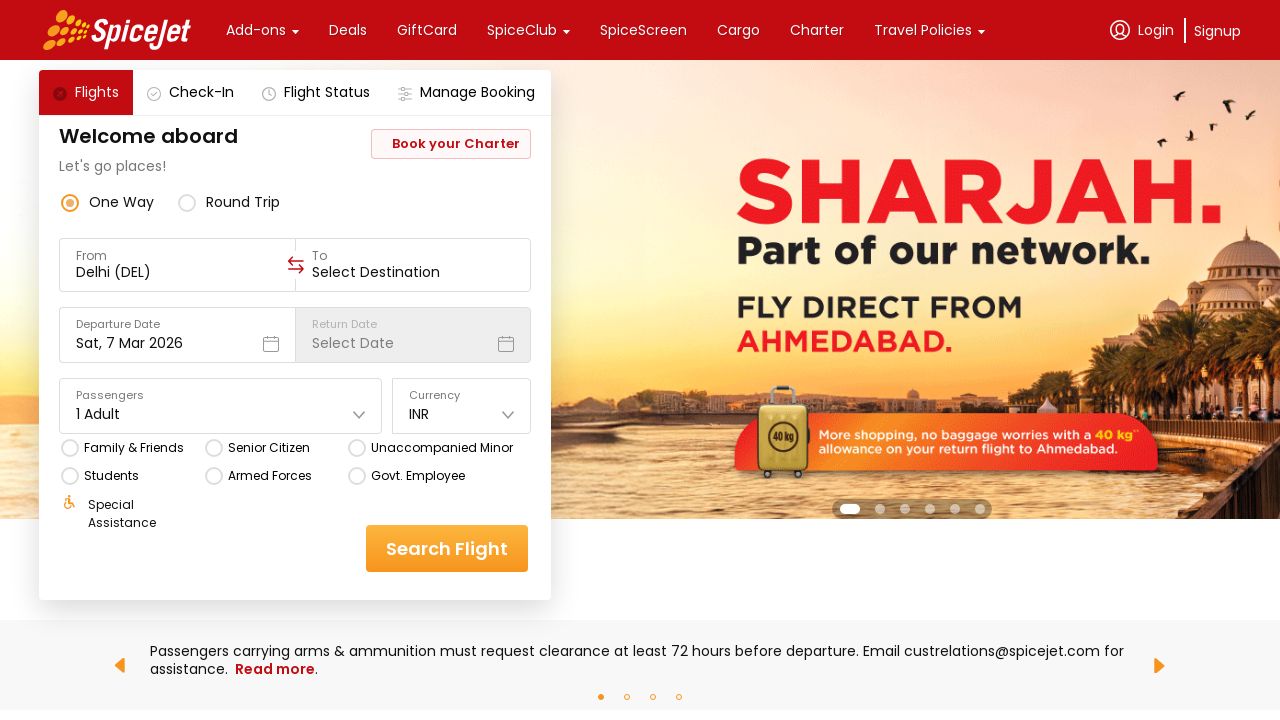

Page DOM content loaded
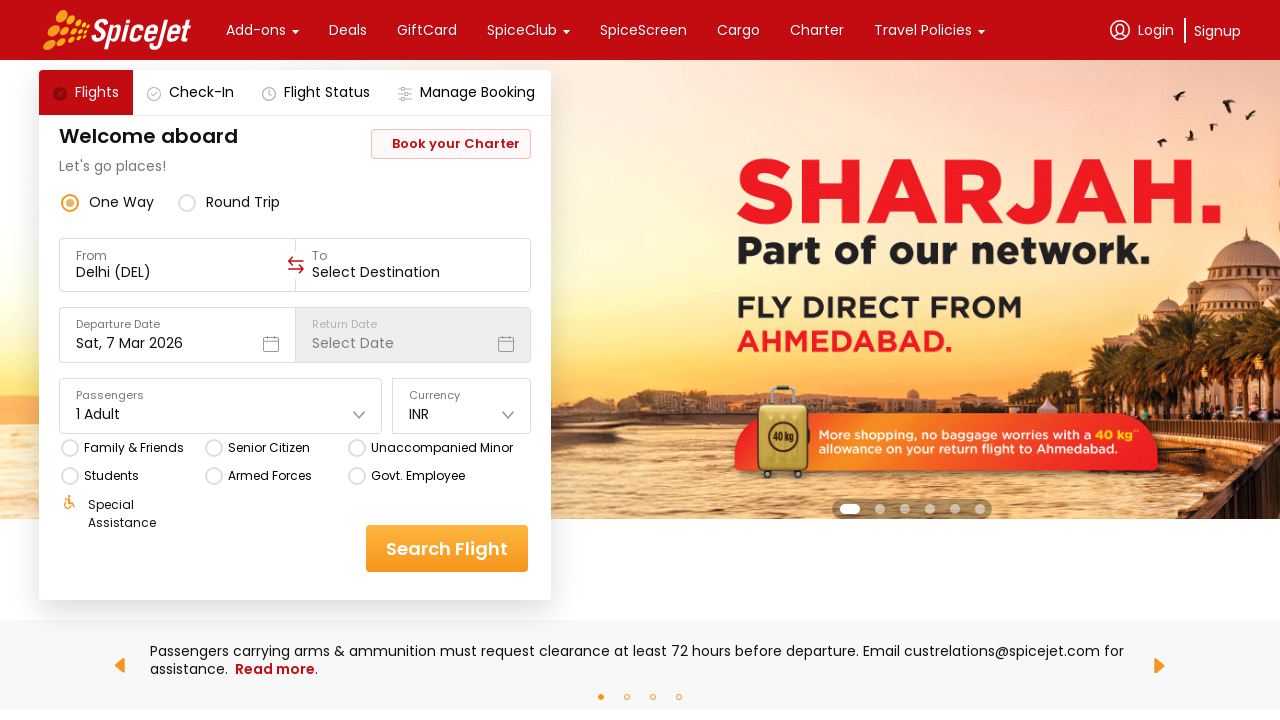

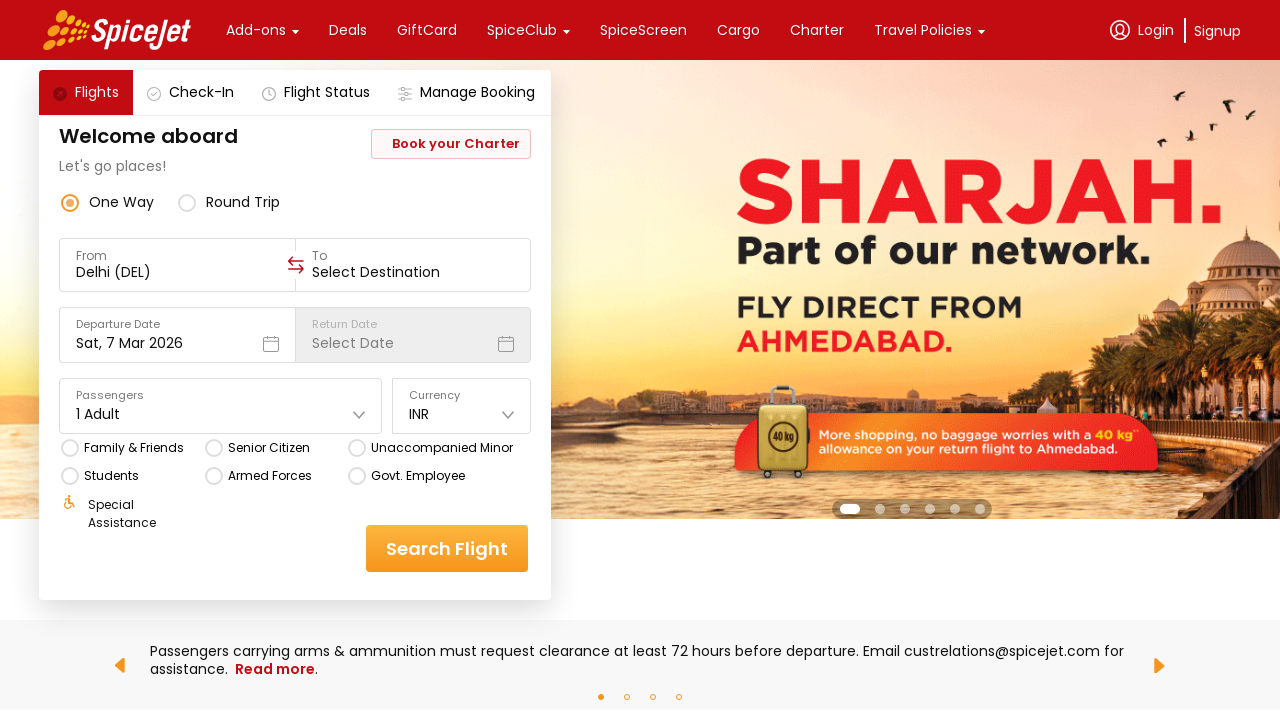